Tests alert handling by clicking a button that triggers a delayed alert and accepting it

Starting URL: https://demoqa.com/alerts

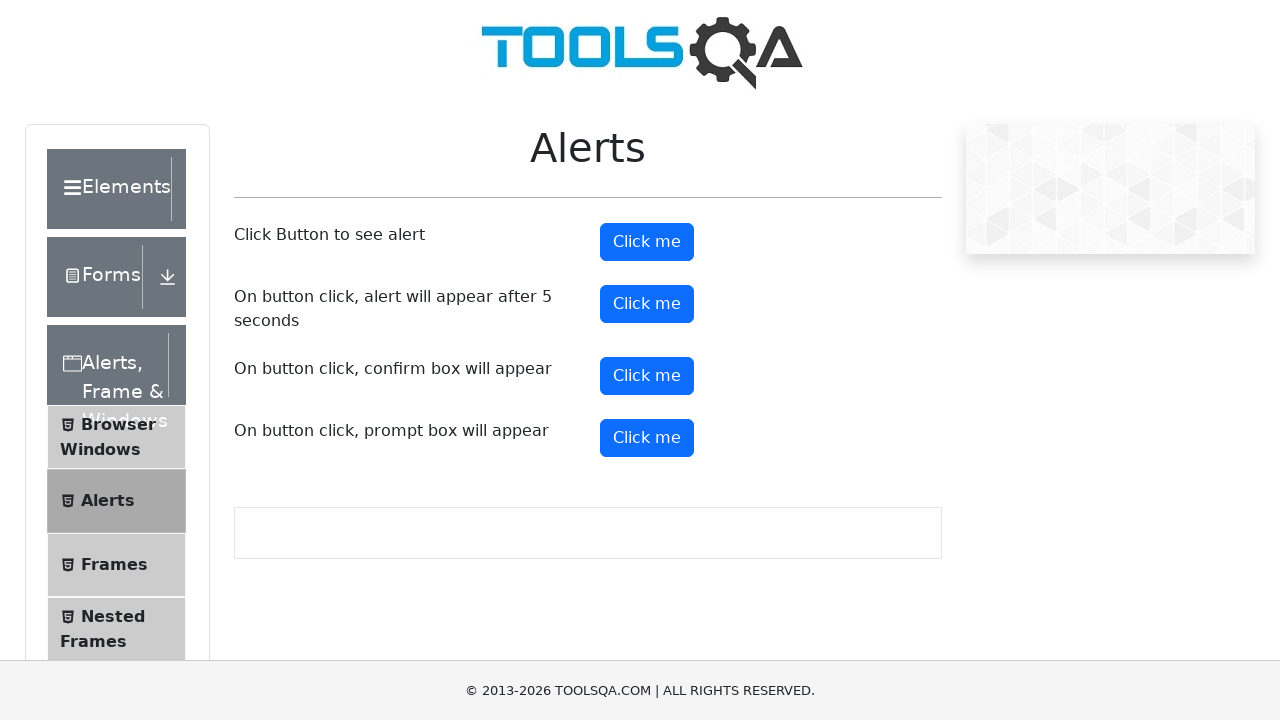

Clicked button that triggers delayed alert at (647, 304) on #timerAlertButton
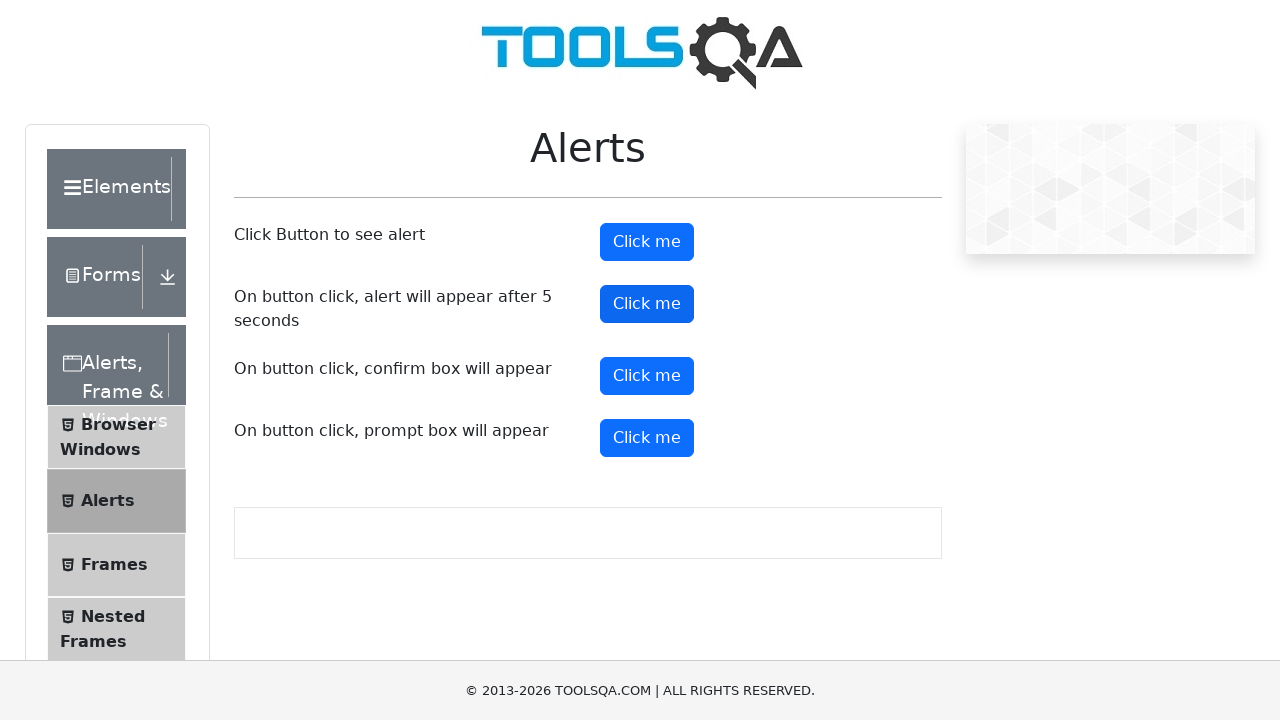

Set up dialog handler to accept alert
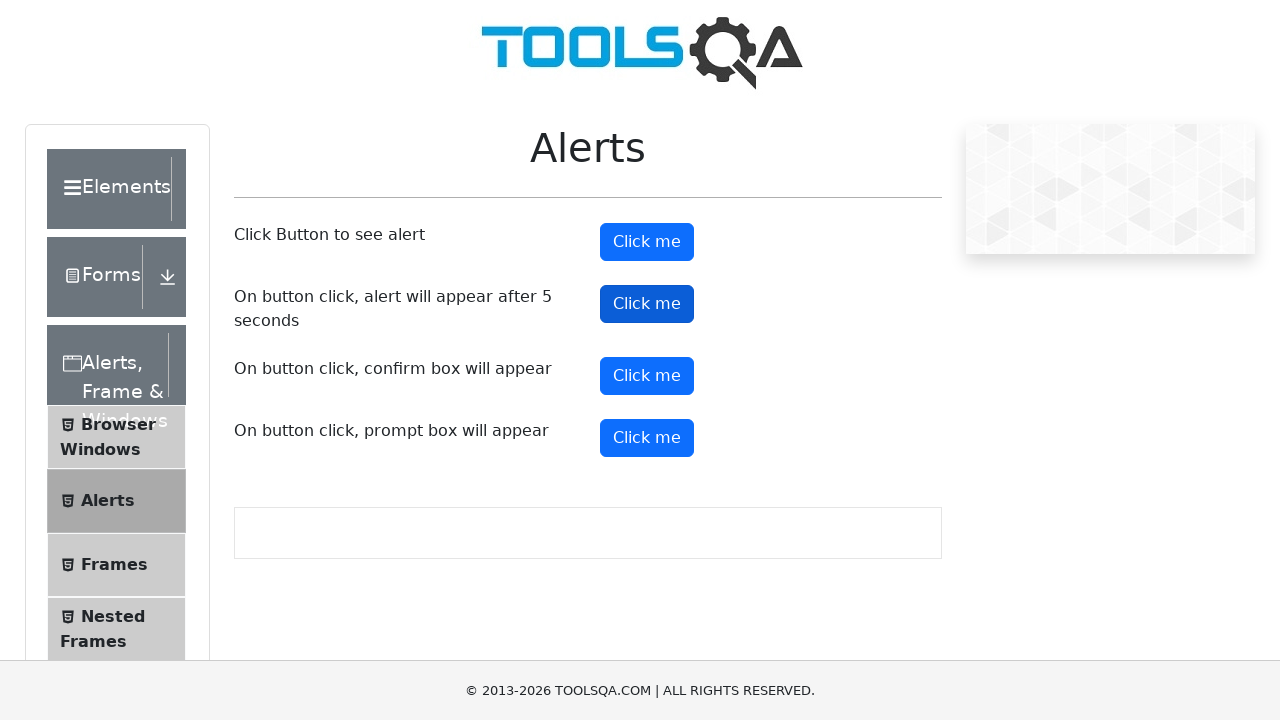

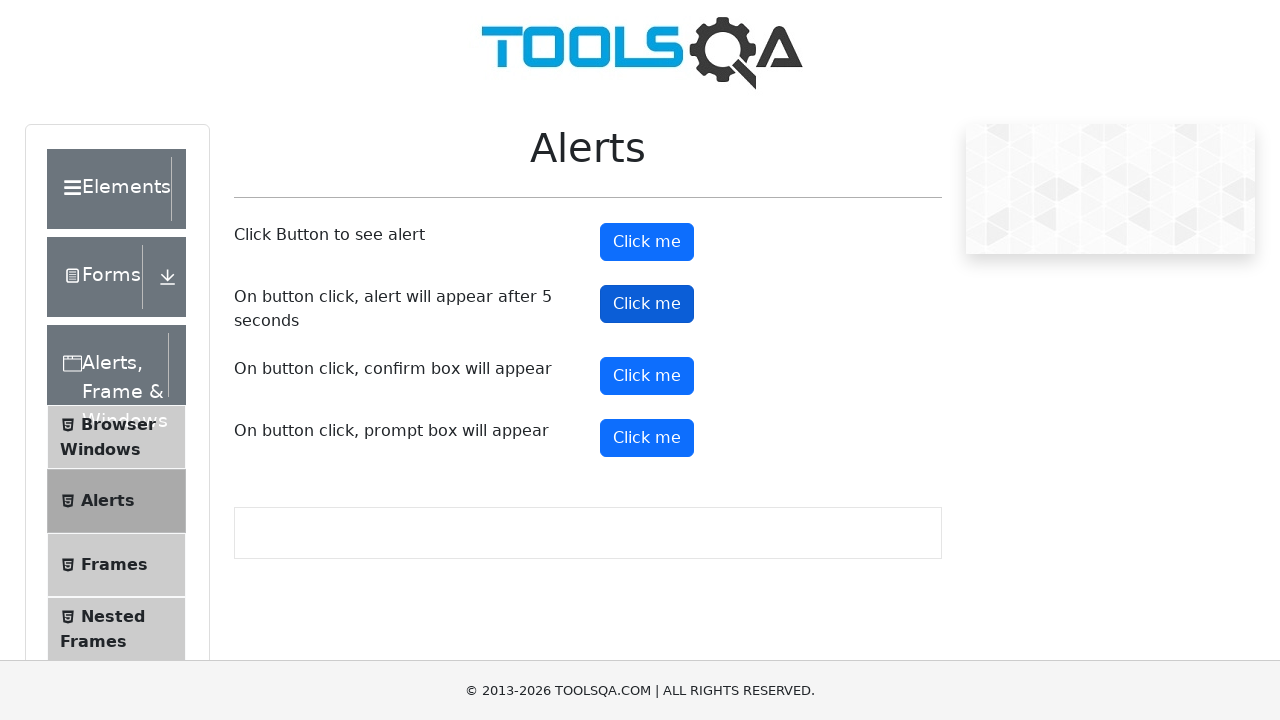